Tests add and remove element functionality by clicking the Add Element button, verifying the Delete button appears, and then clicking Delete to remove it

Starting URL: https://the-internet.herokuapp.com/add_remove_elements/

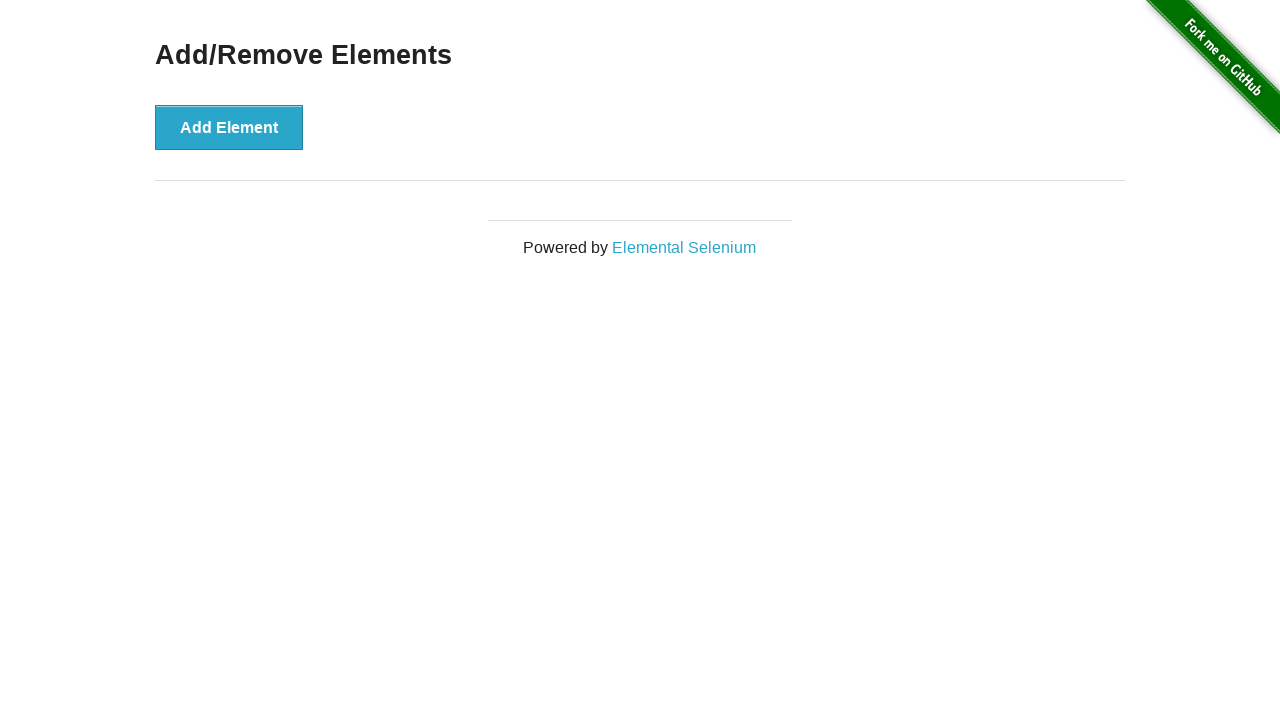

Clicked Add Element button at (229, 127) on button[onclick='addElement()']
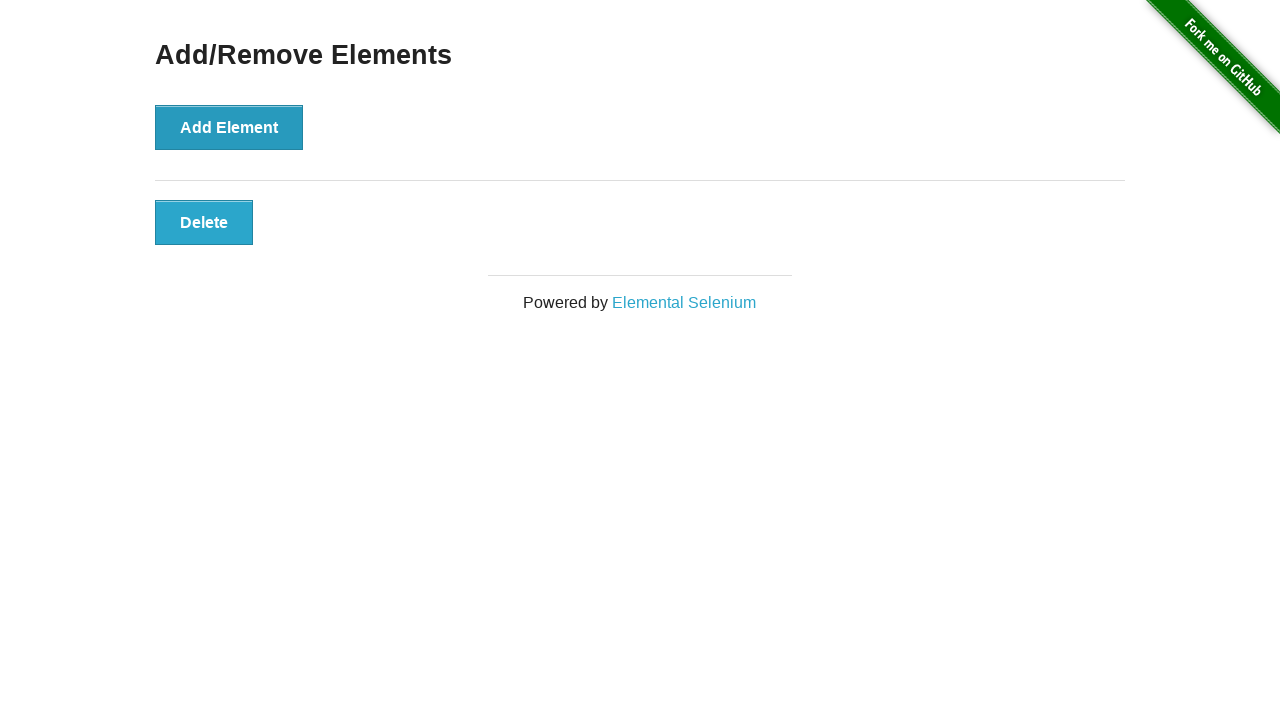

Delete button appeared after adding element
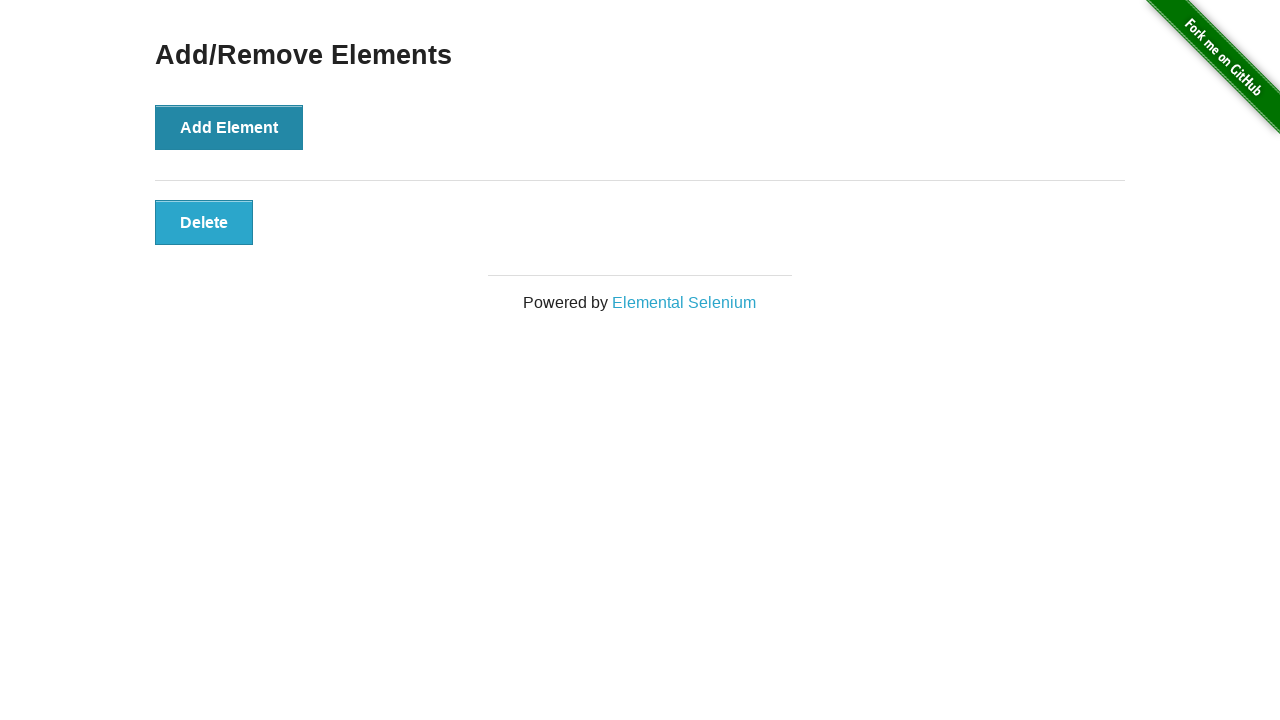

Located Delete button element
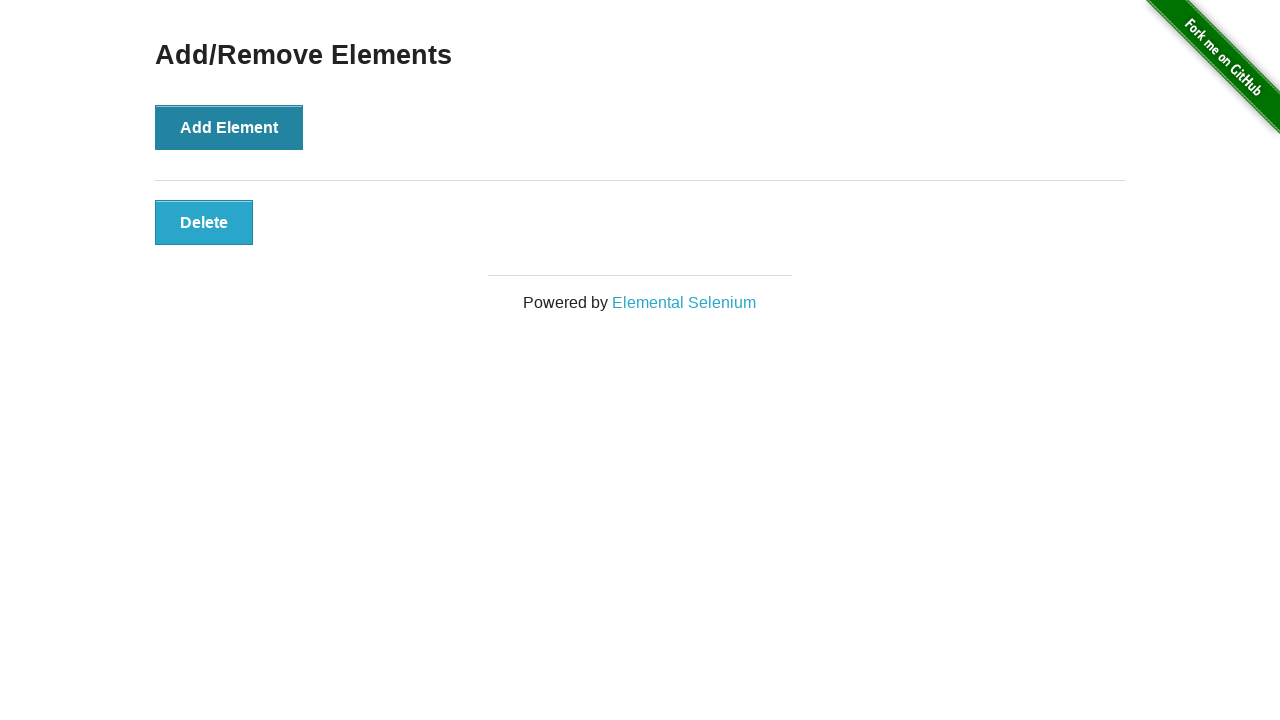

Delete button is visible - test PASS
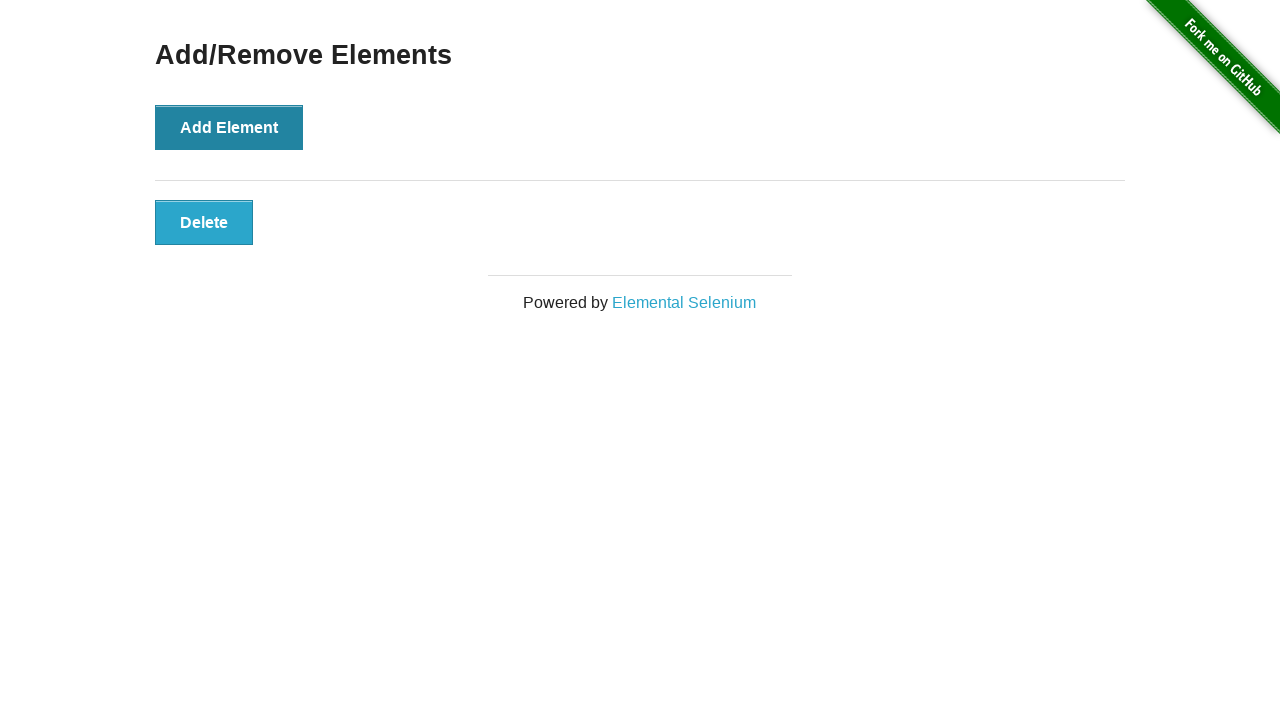

Clicked Delete button to remove the added element at (204, 222) on button[onclick='deleteElement()']
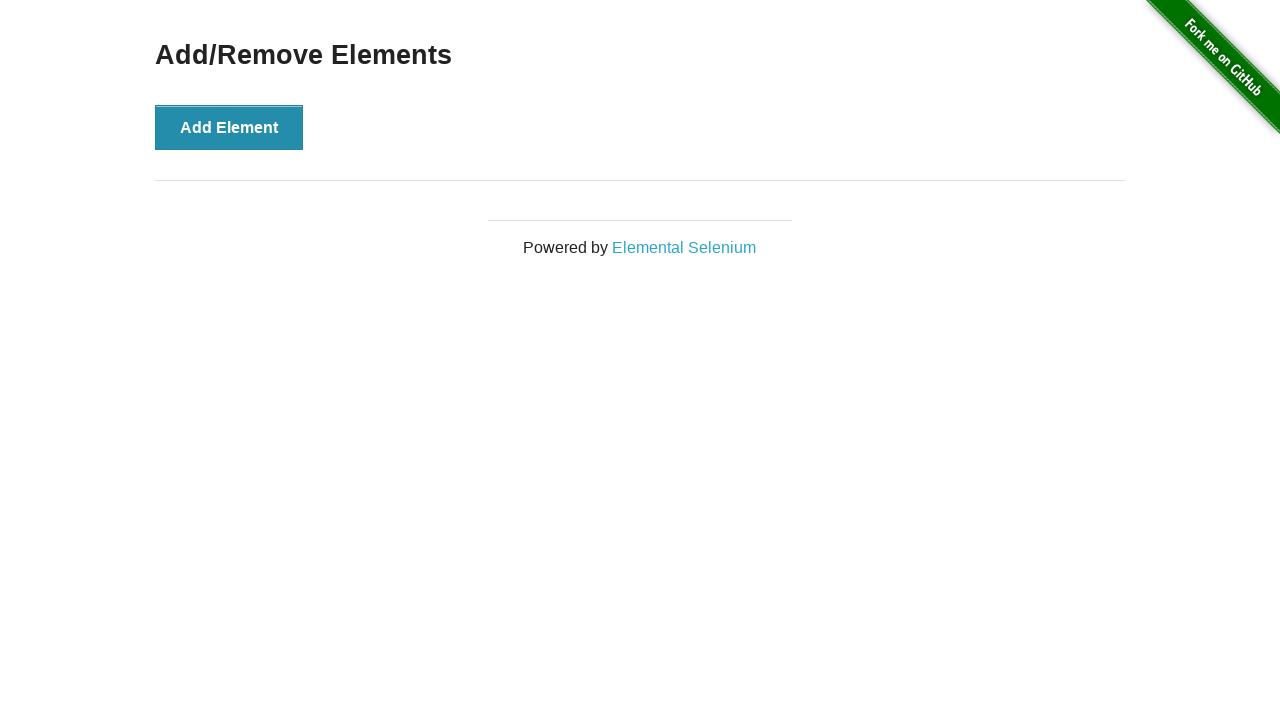

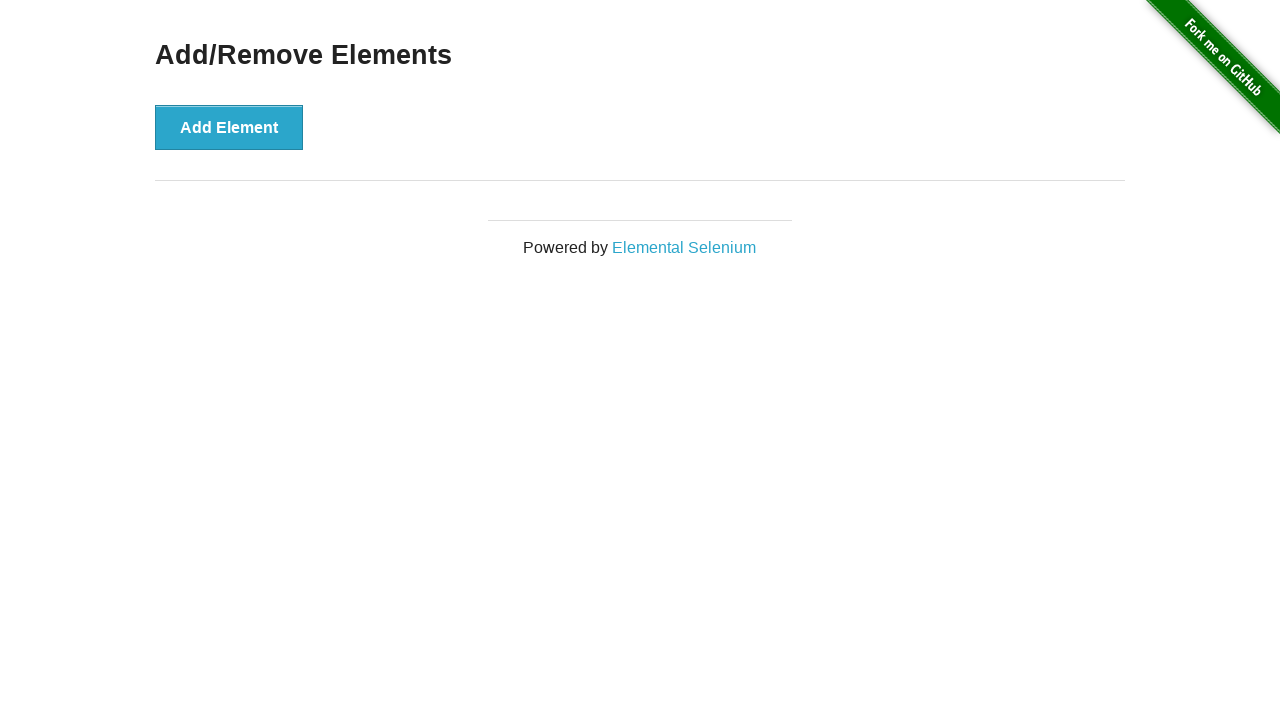